Tests a basic web form by entering text into a text field and clicking the submit button, then verifying a message appears

Starting URL: https://www.selenium.dev/selenium/web/web-form.html

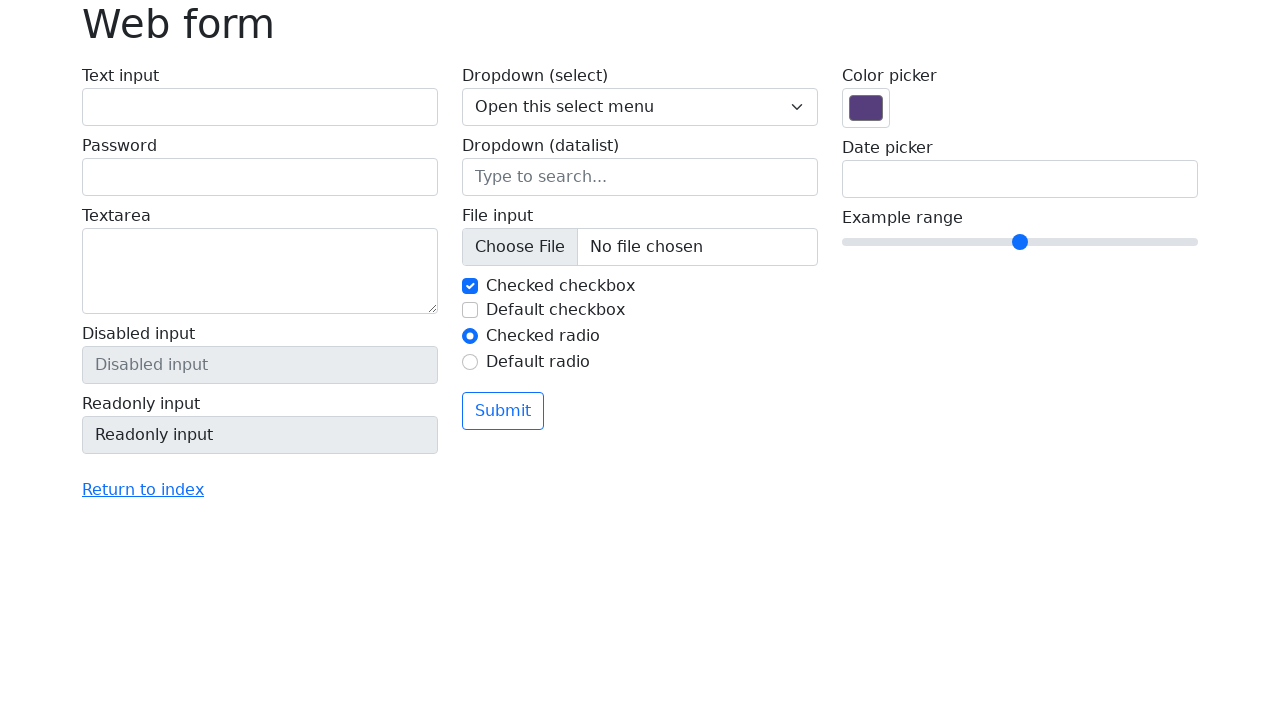

Filled text field with 'Selenium' on input[name='my-text']
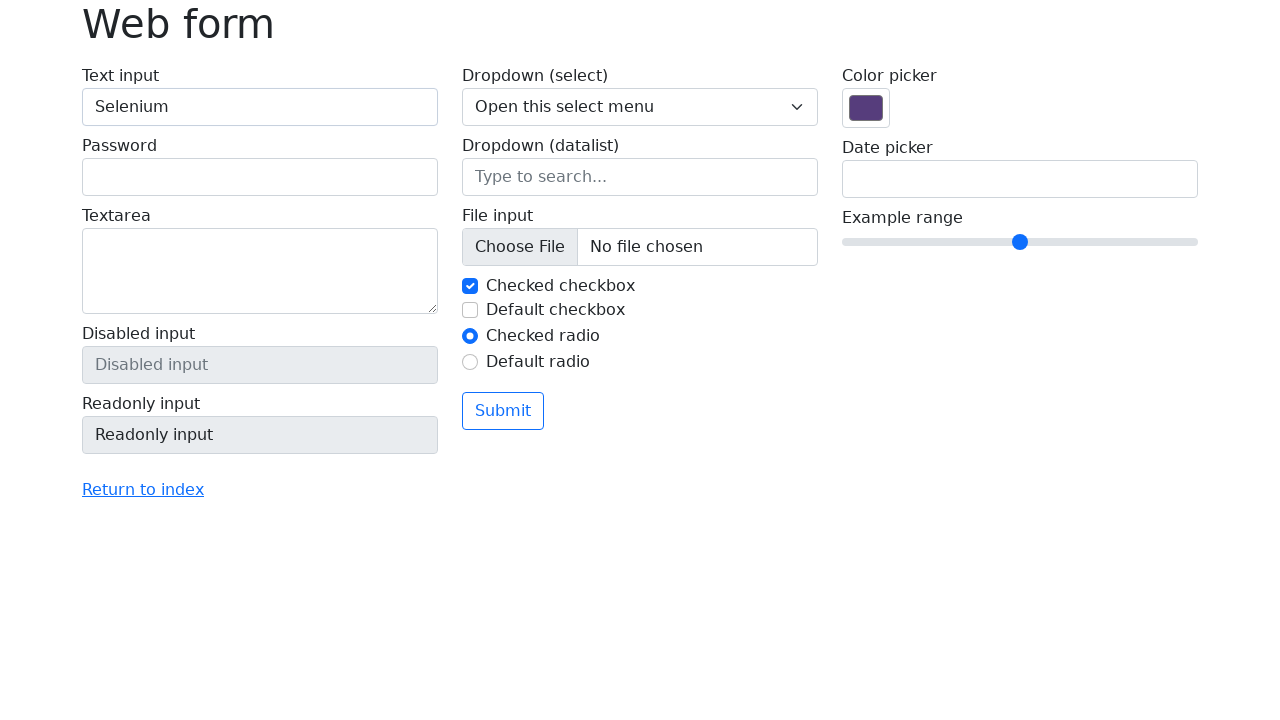

Clicked the submit button at (503, 411) on button
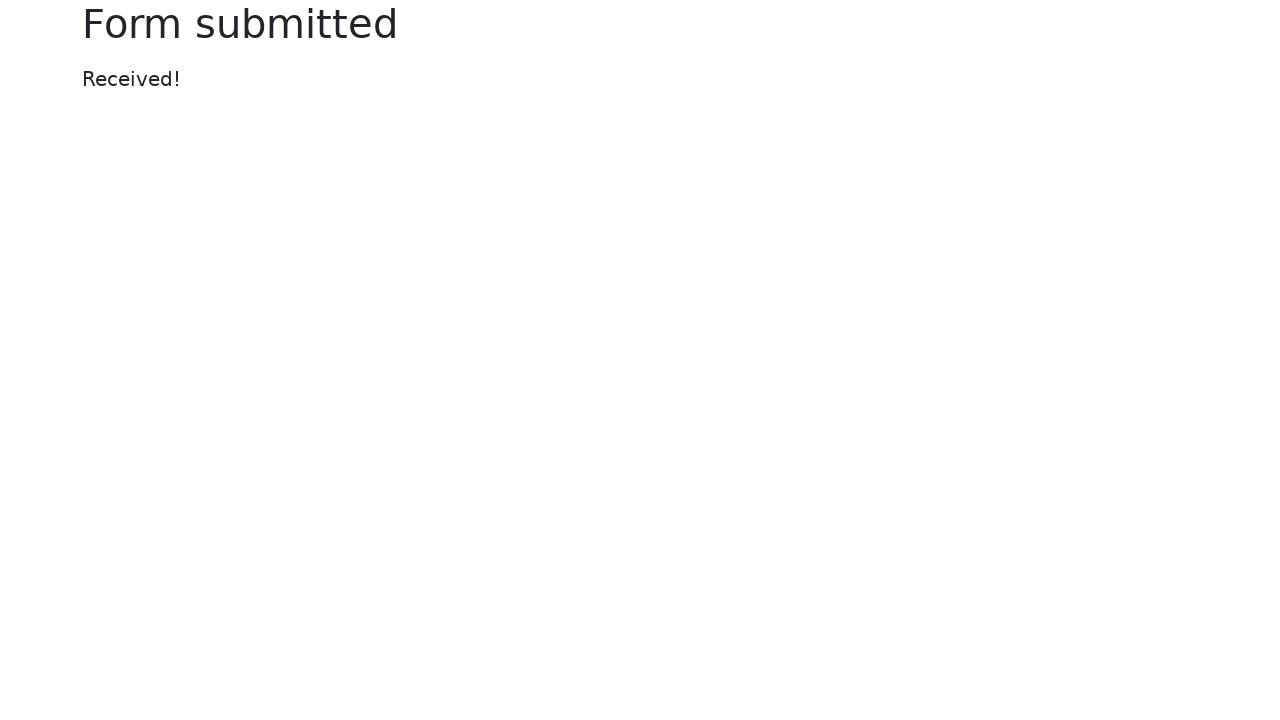

Confirmation message appeared
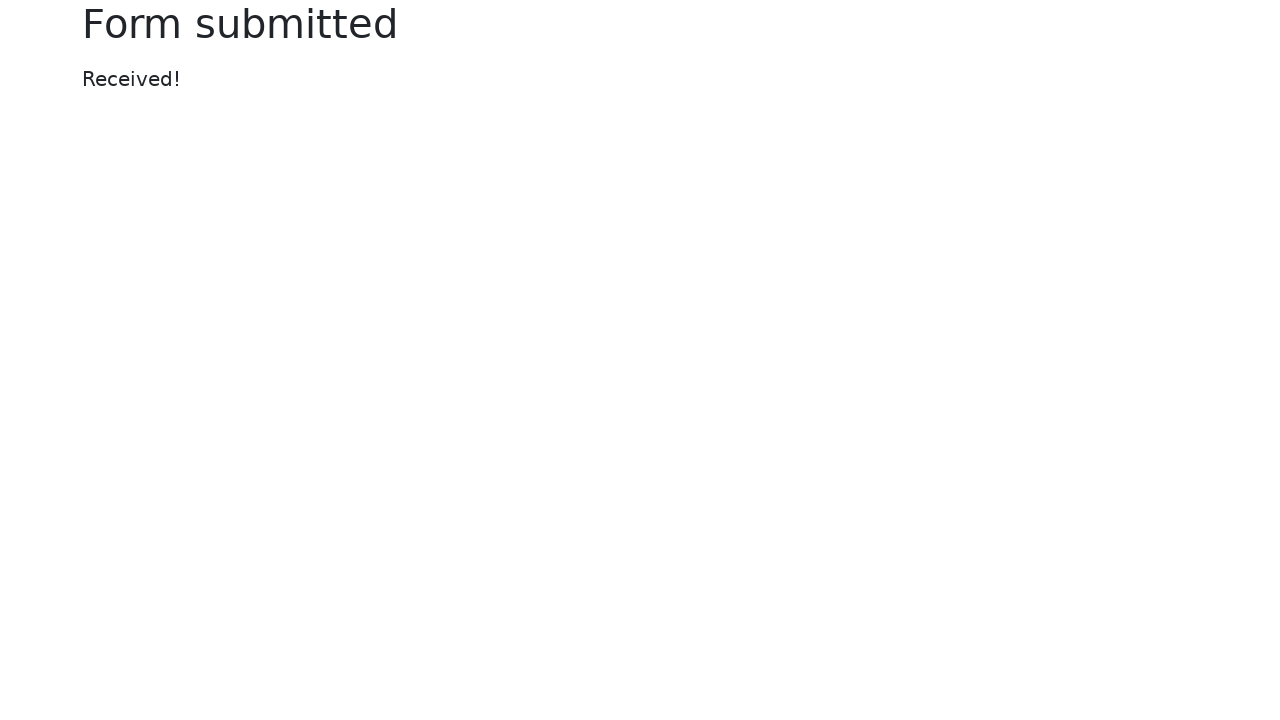

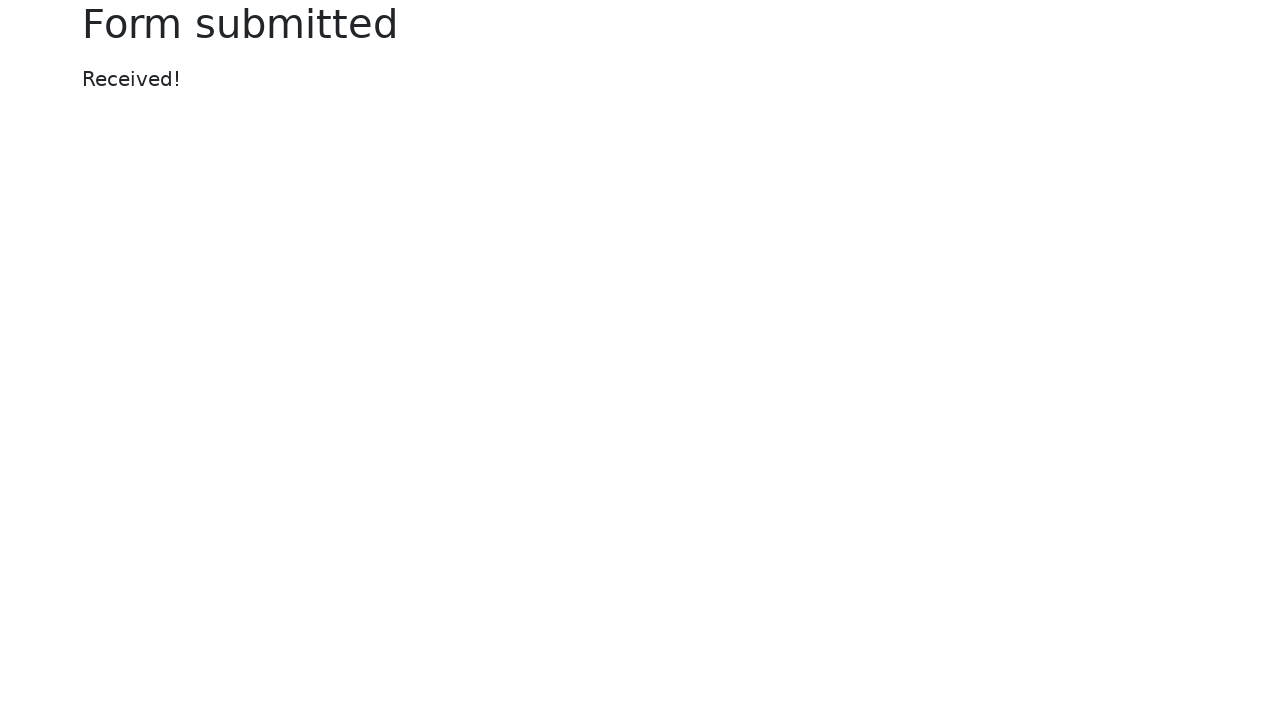